Tests the Checkboxradio jQuery UI component by clicking on a radio button and a checkbox.

Starting URL: https://jqueryui.com/

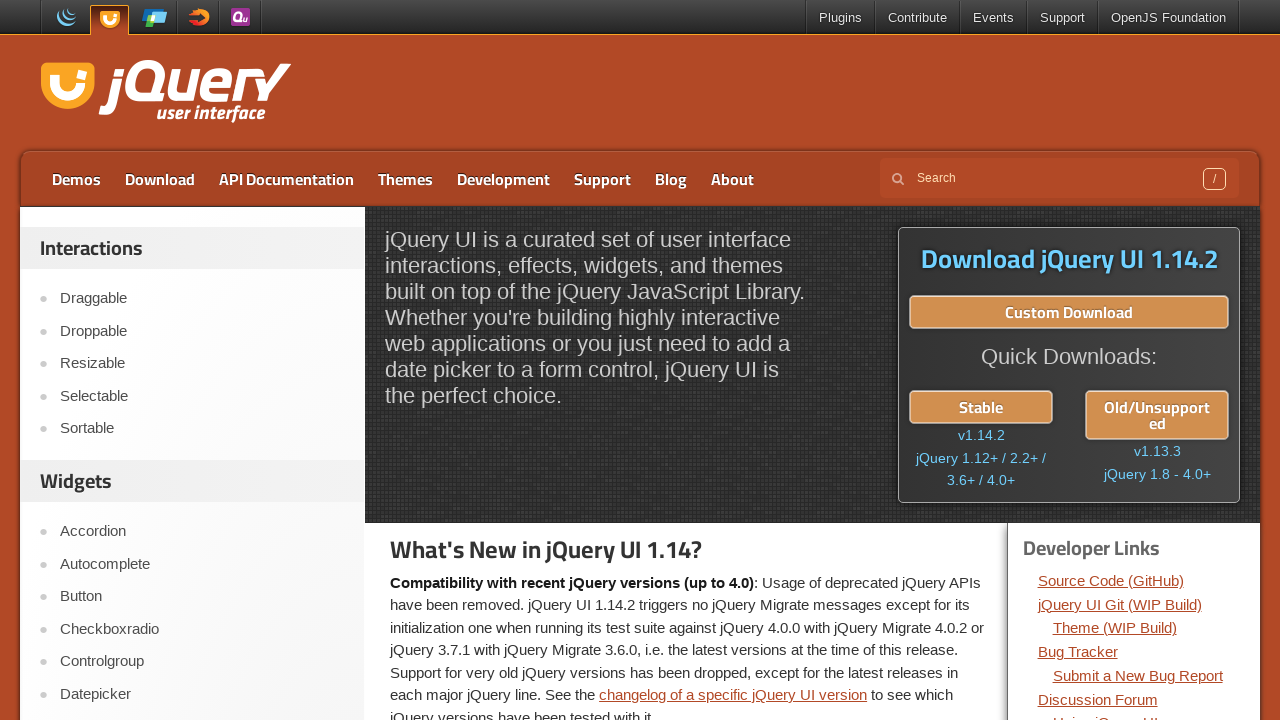

Clicked on the Checkboxradio link at (202, 629) on a:text('Checkboxradio')
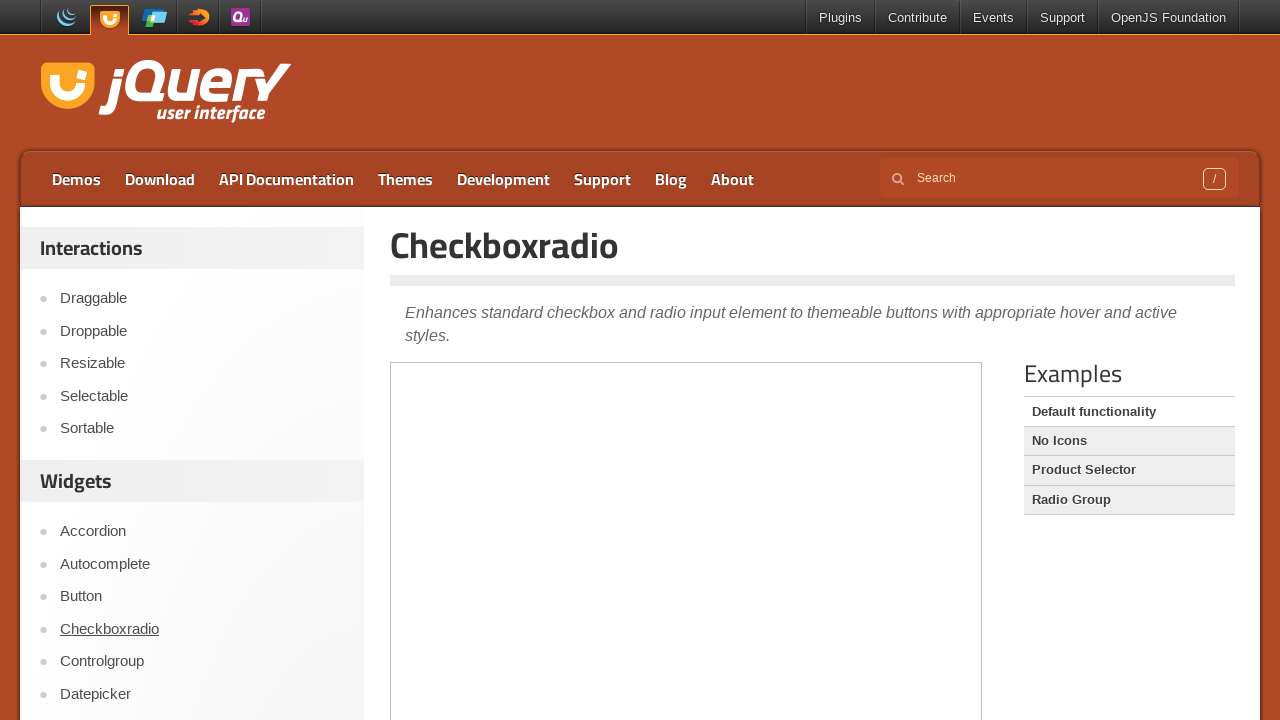

Checkboxradio page loaded successfully
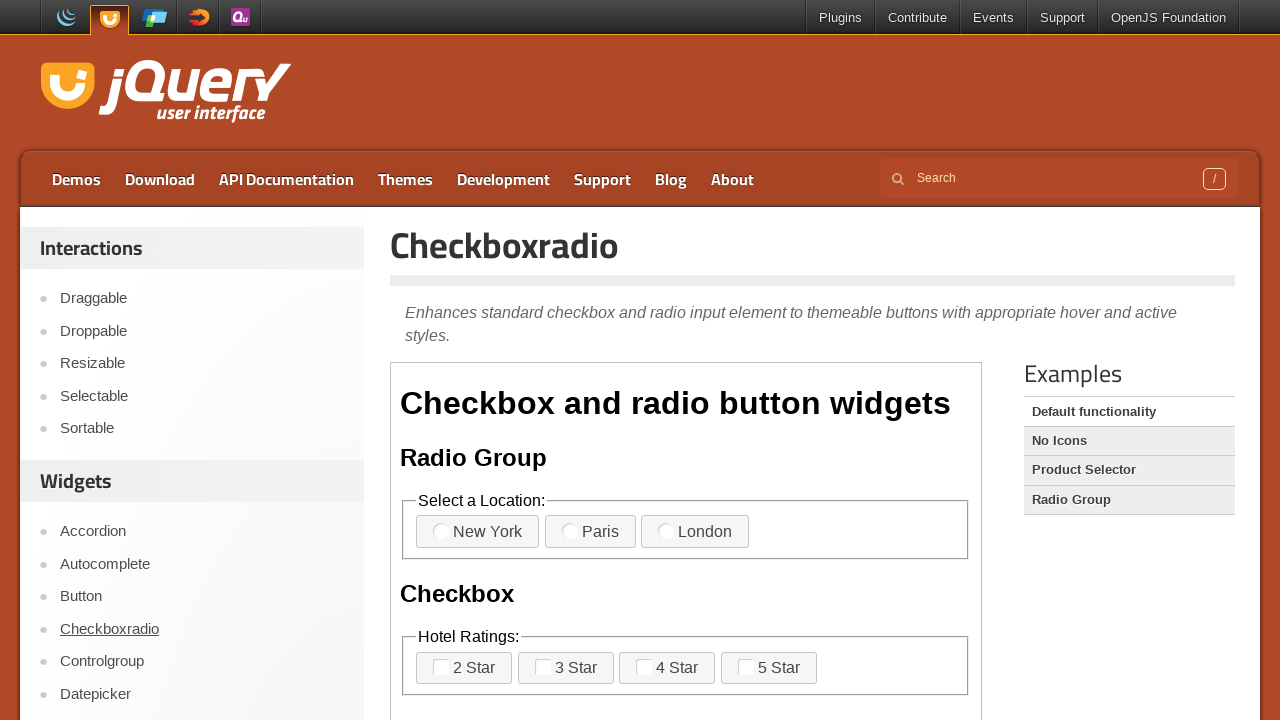

Located demo iframe
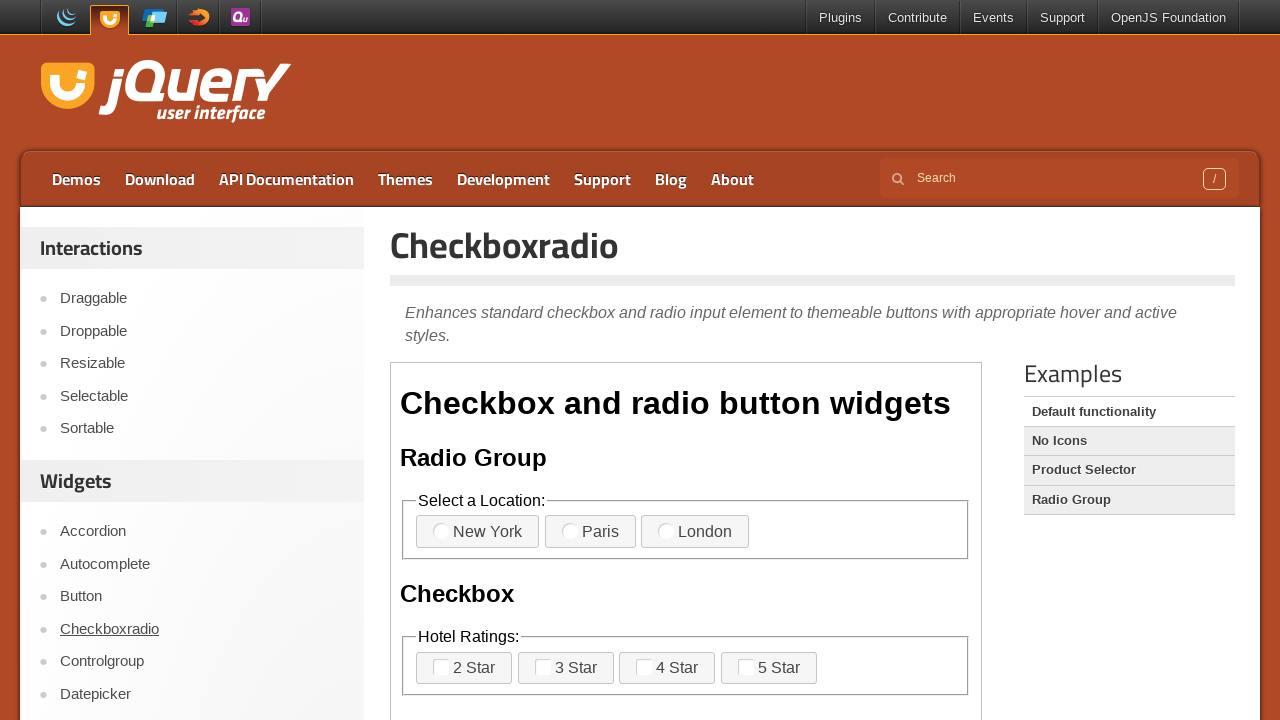

Clicked on the London radio button at (695, 532) on iframe.demo-frame >> internal:control=enter-frame >> label:text('London')
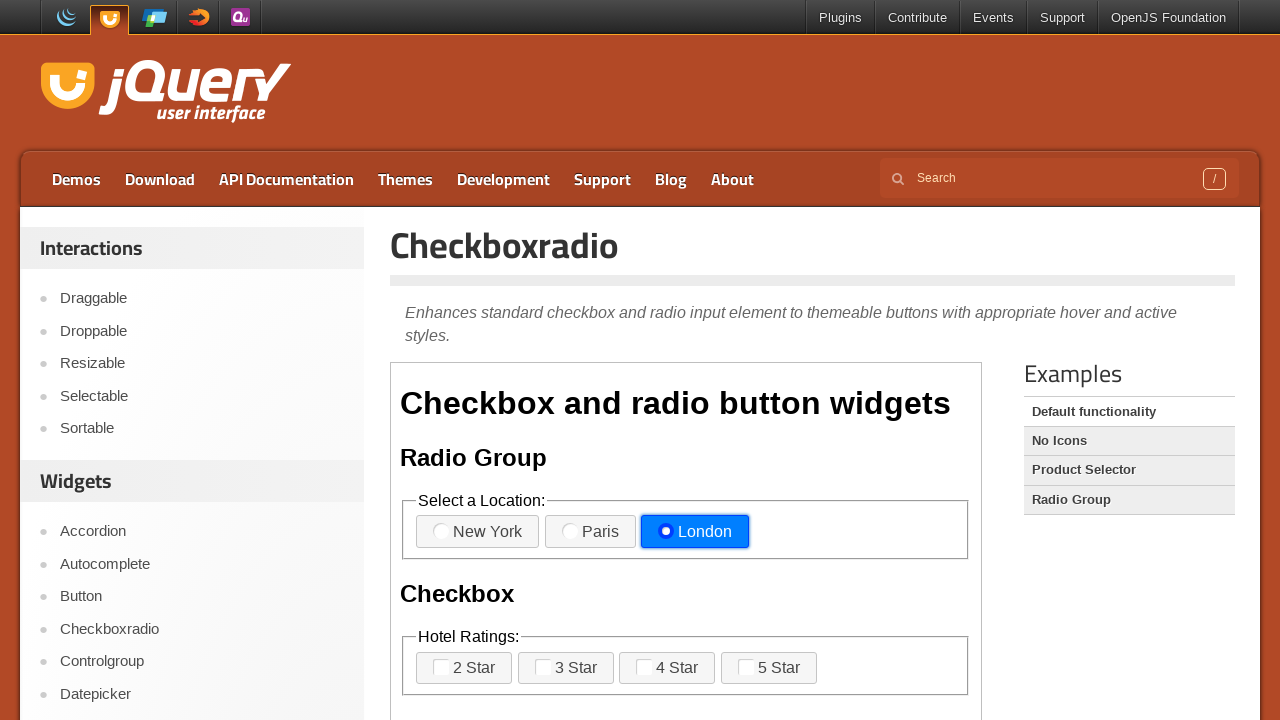

Clicked on the 5 Star checkbox at (769, 668) on iframe.demo-frame >> internal:control=enter-frame >> label:text('5 Star')
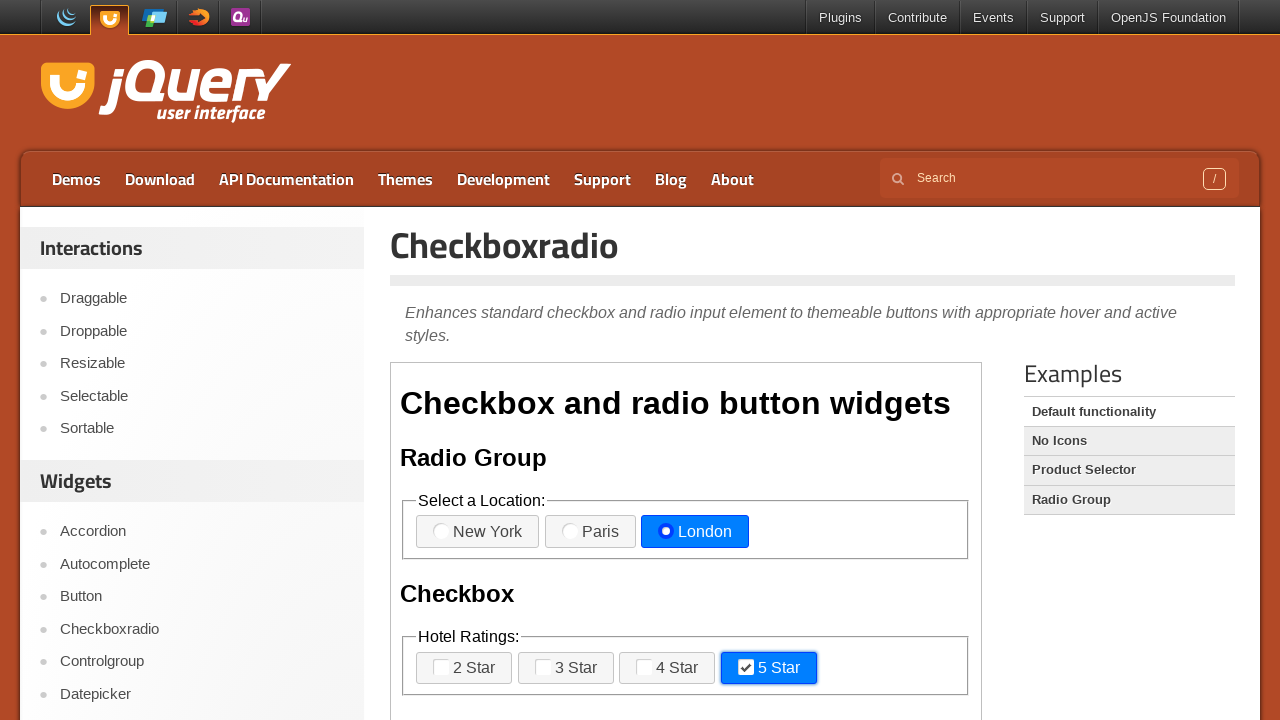

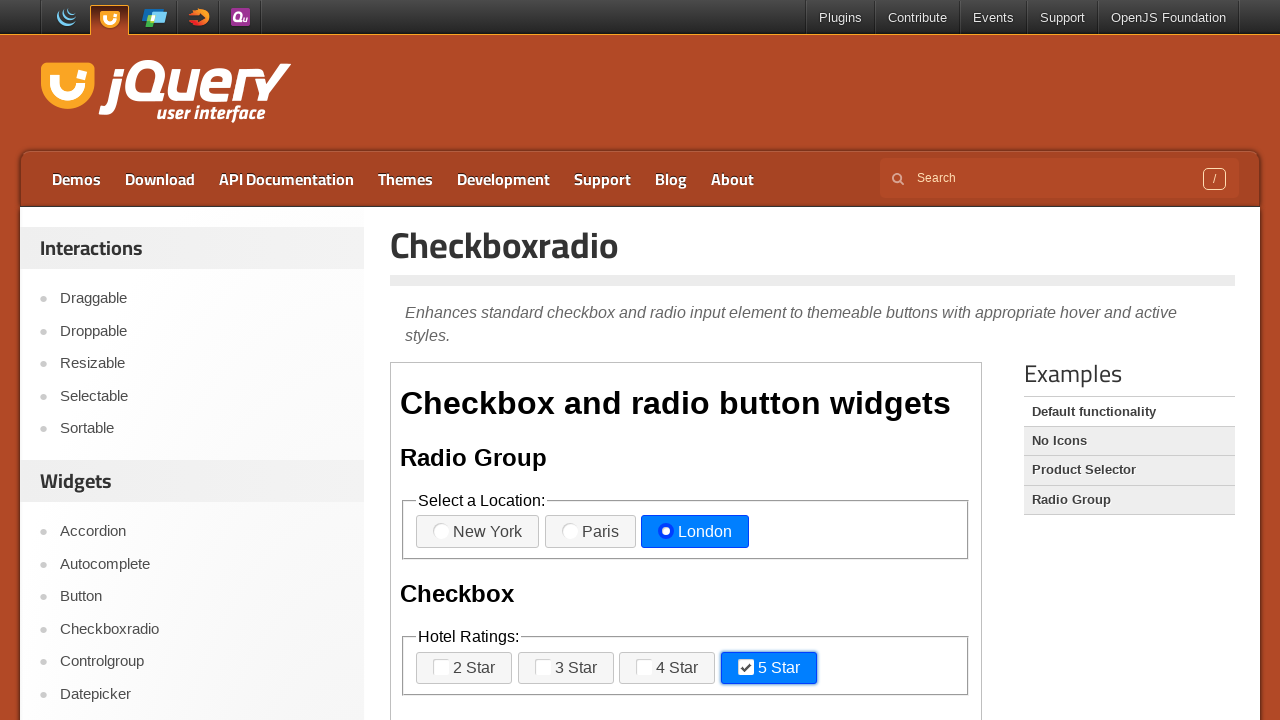